Tests mouse click interactions on a demo page by performing a double-click action on a button and verifying the interaction works.

Starting URL: https://demoqa.com/buttons

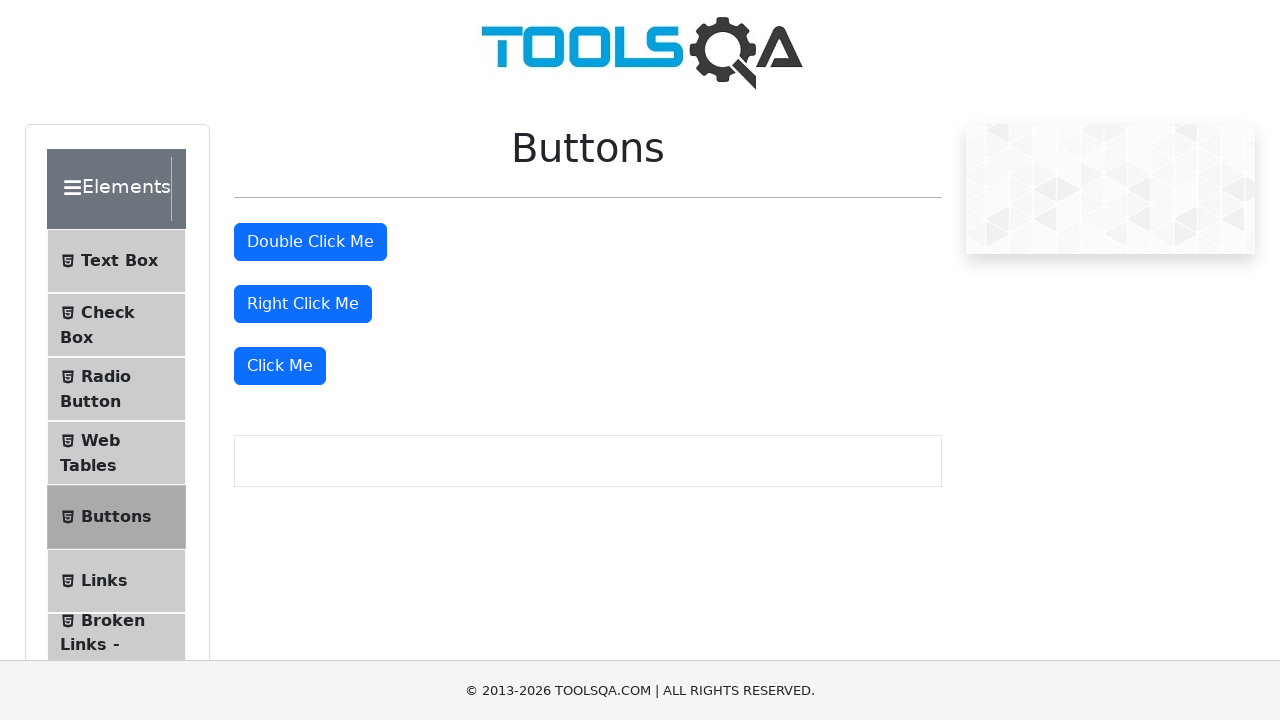

Waited for double-click button to be visible
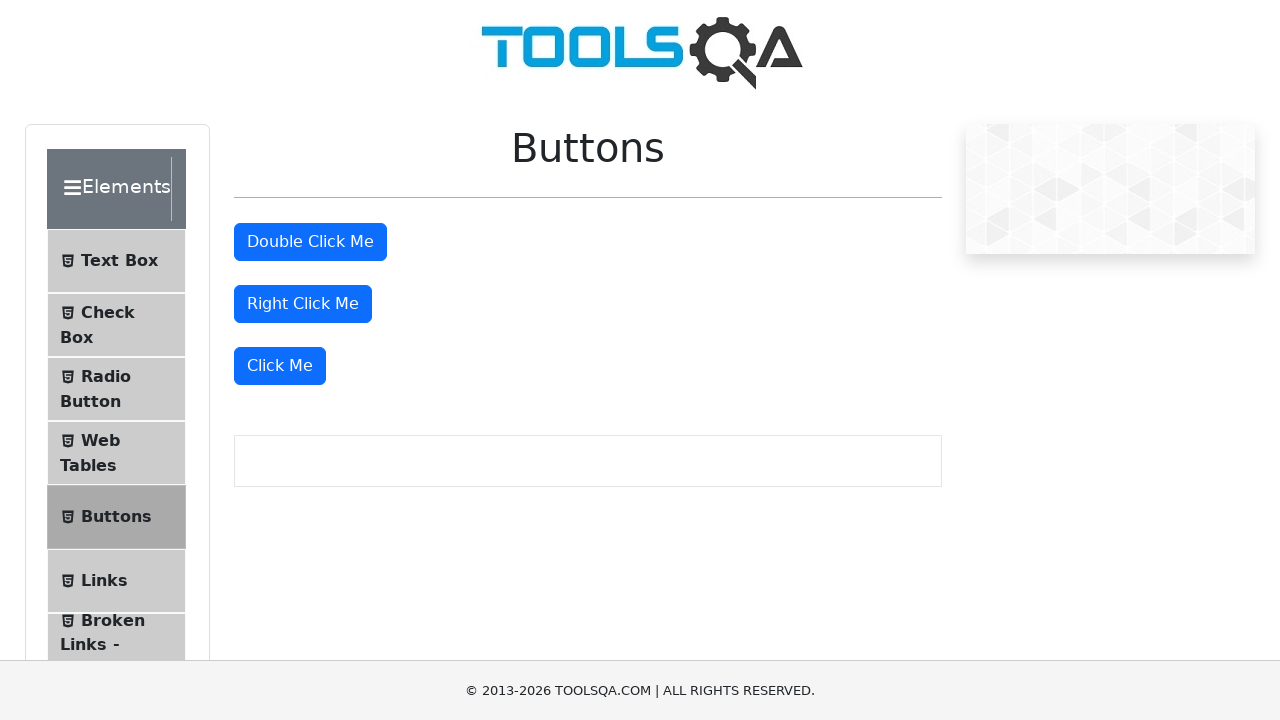

Performed double-click action on the double-click button at (310, 242) on #doubleClickBtn
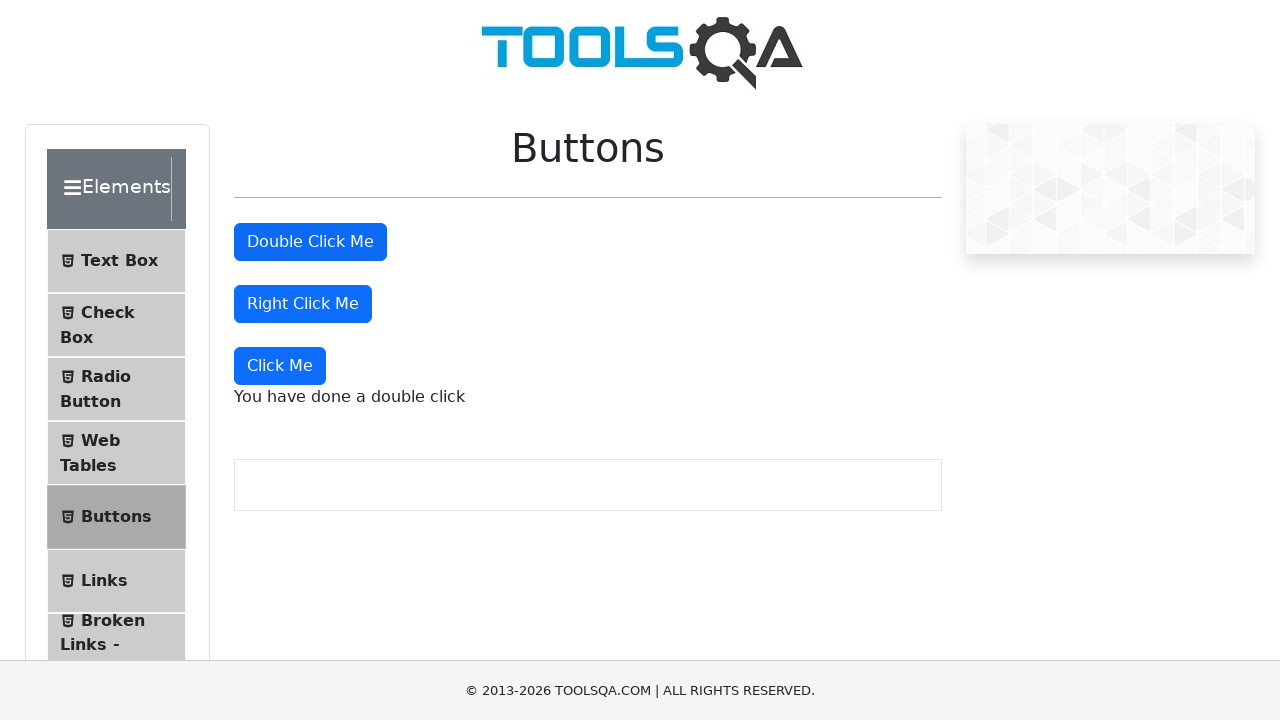

Double-click message appeared, confirming the interaction worked
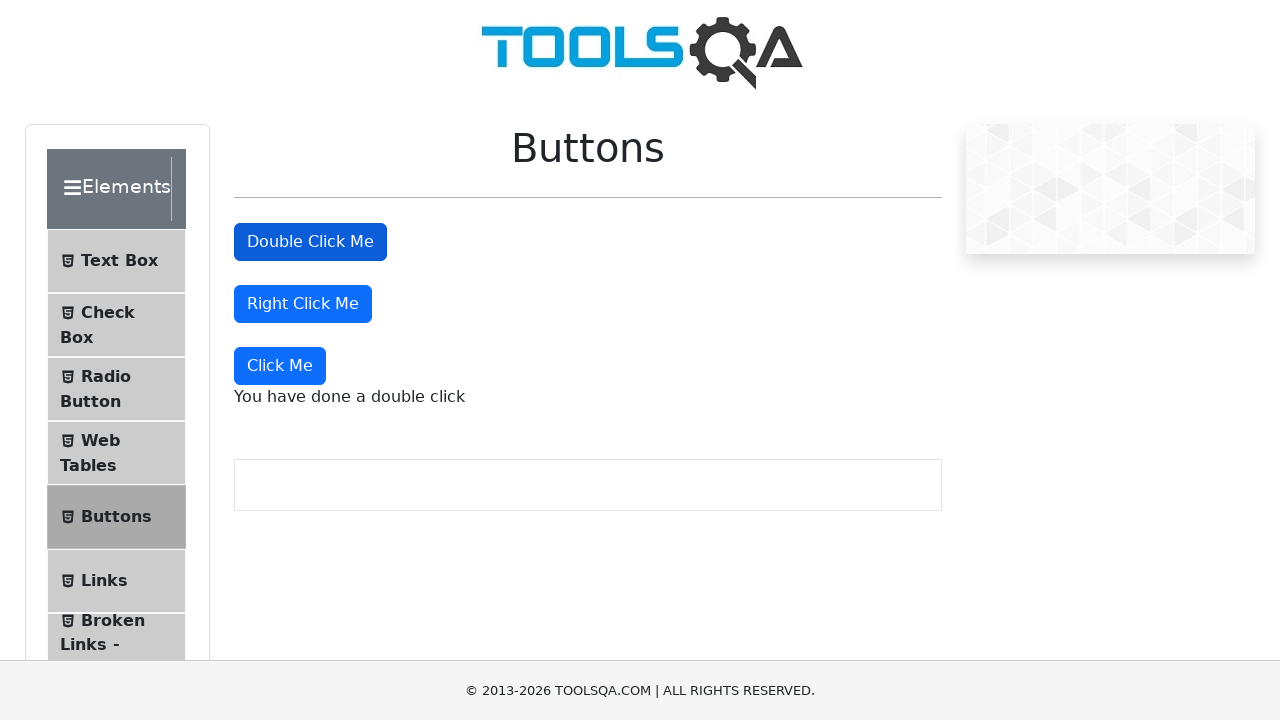

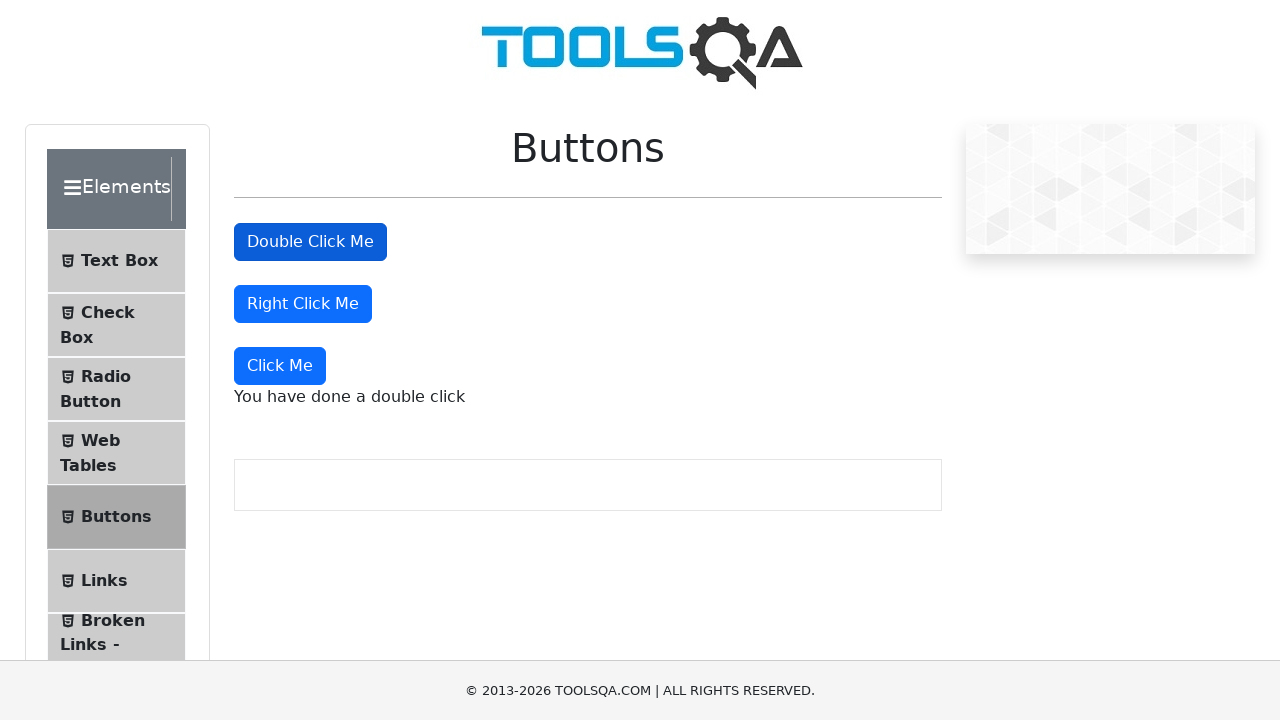